Tests edit button functionality by clicking edit, clearing and filling all form fields with new values, then submitting

Starting URL: https://carros-crud.vercel.app/

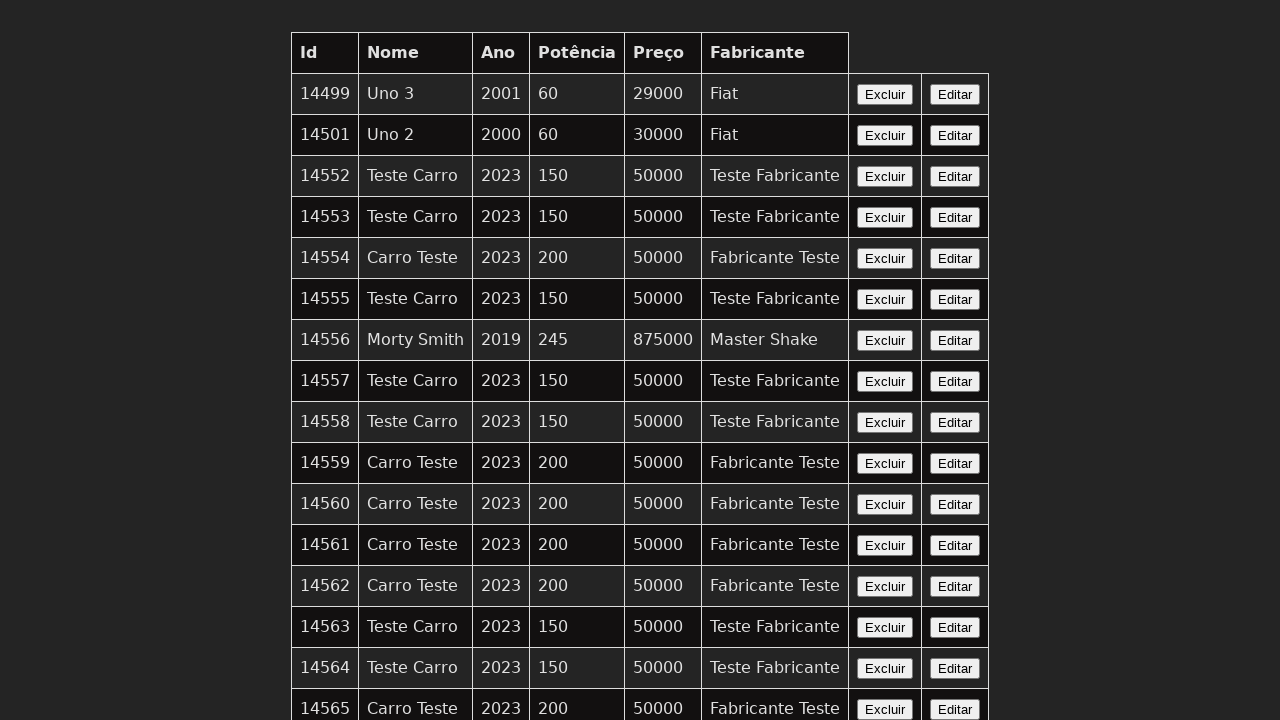

Edit button selector loaded
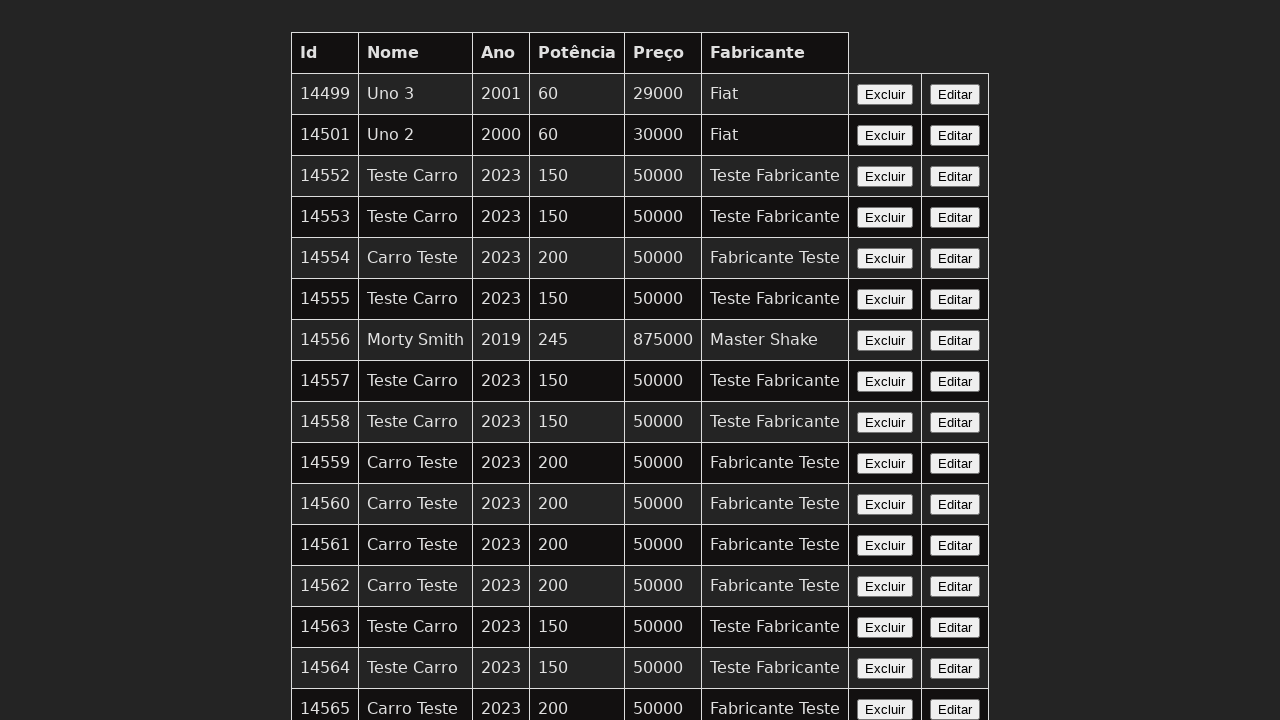

Clicked edit button at (955, 94) on xpath=//button[contains(text(),'Editar')]
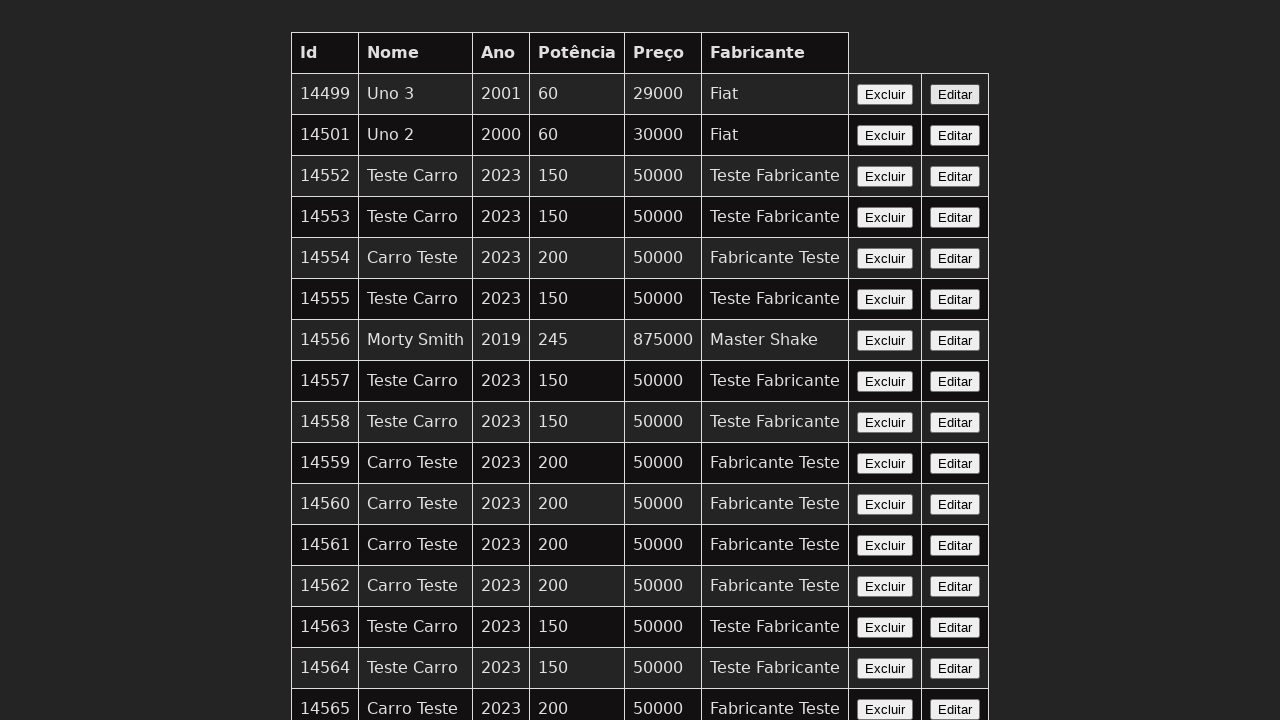

Name input field loaded
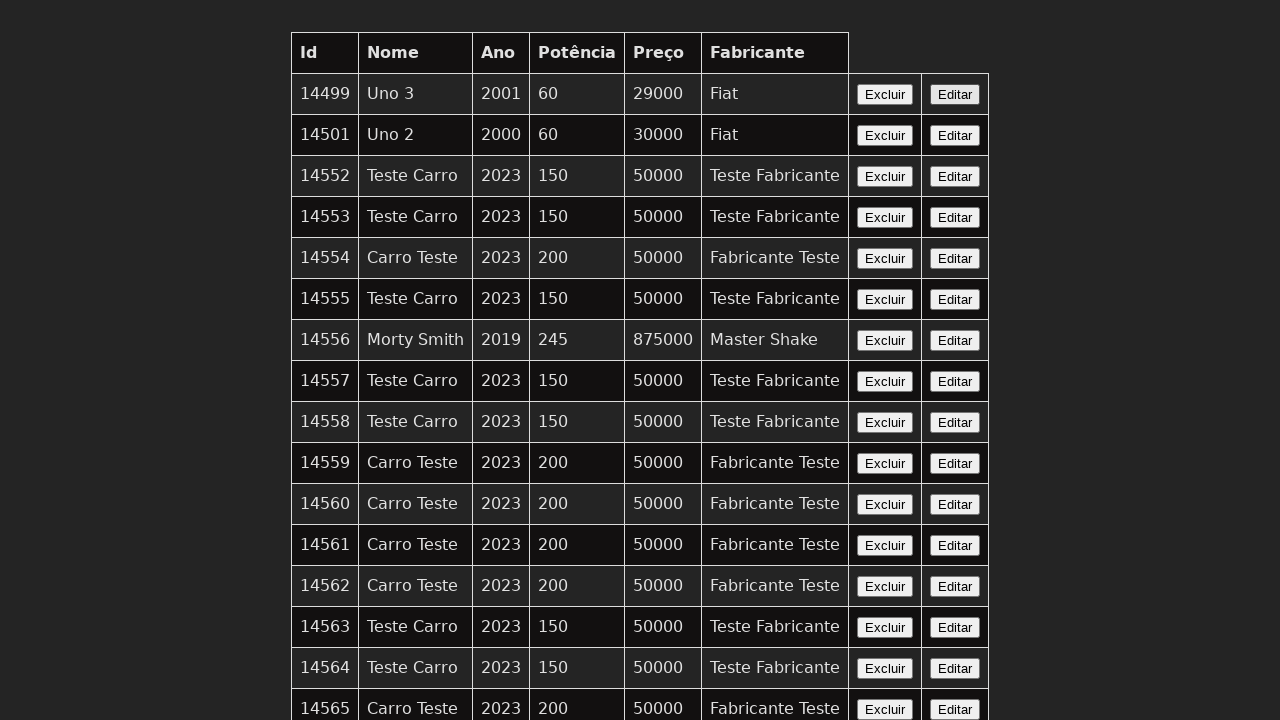

Cleared name field on input[name='nome']
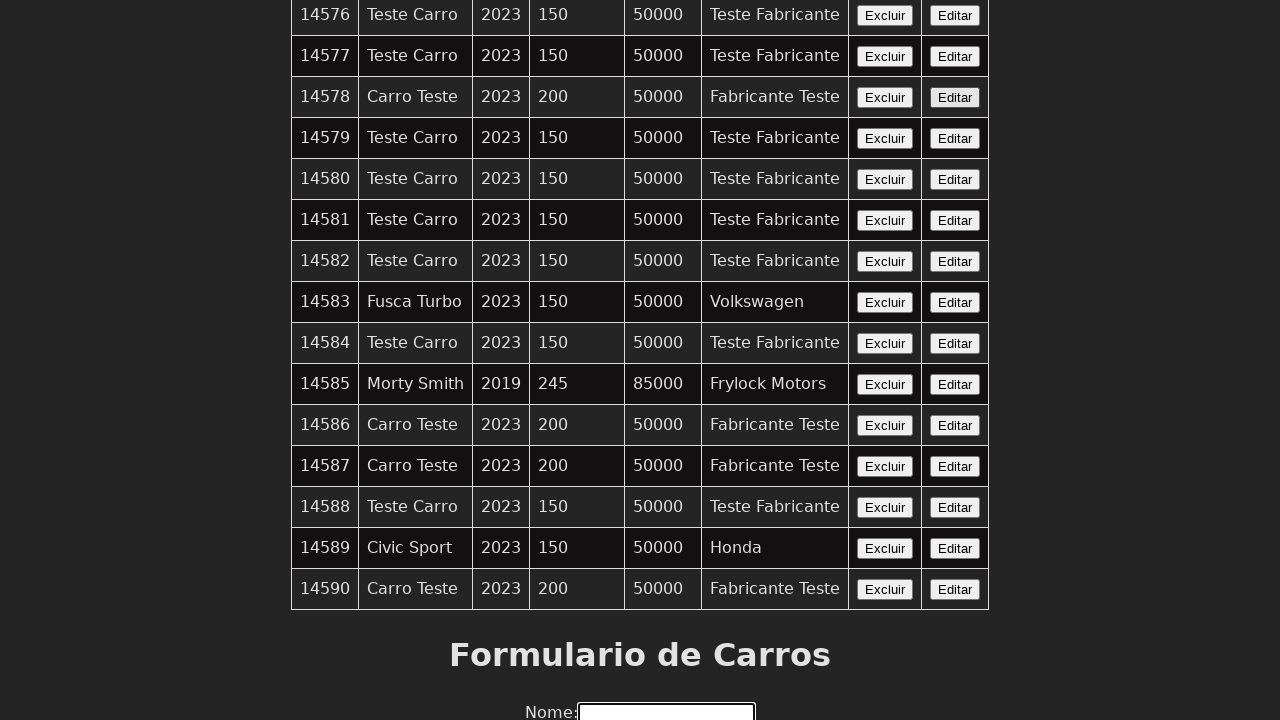

Filled name field with 'Carro Editado' on input[name='nome']
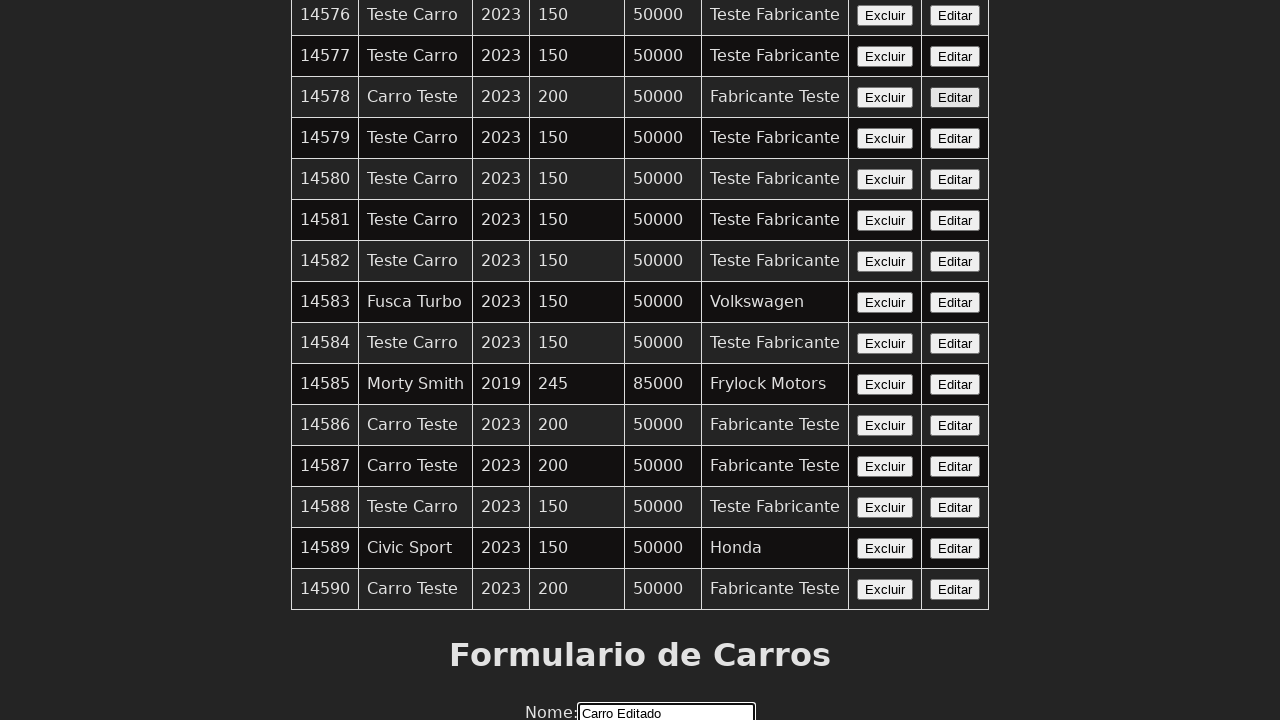

Cleared year field on input[name='ano']
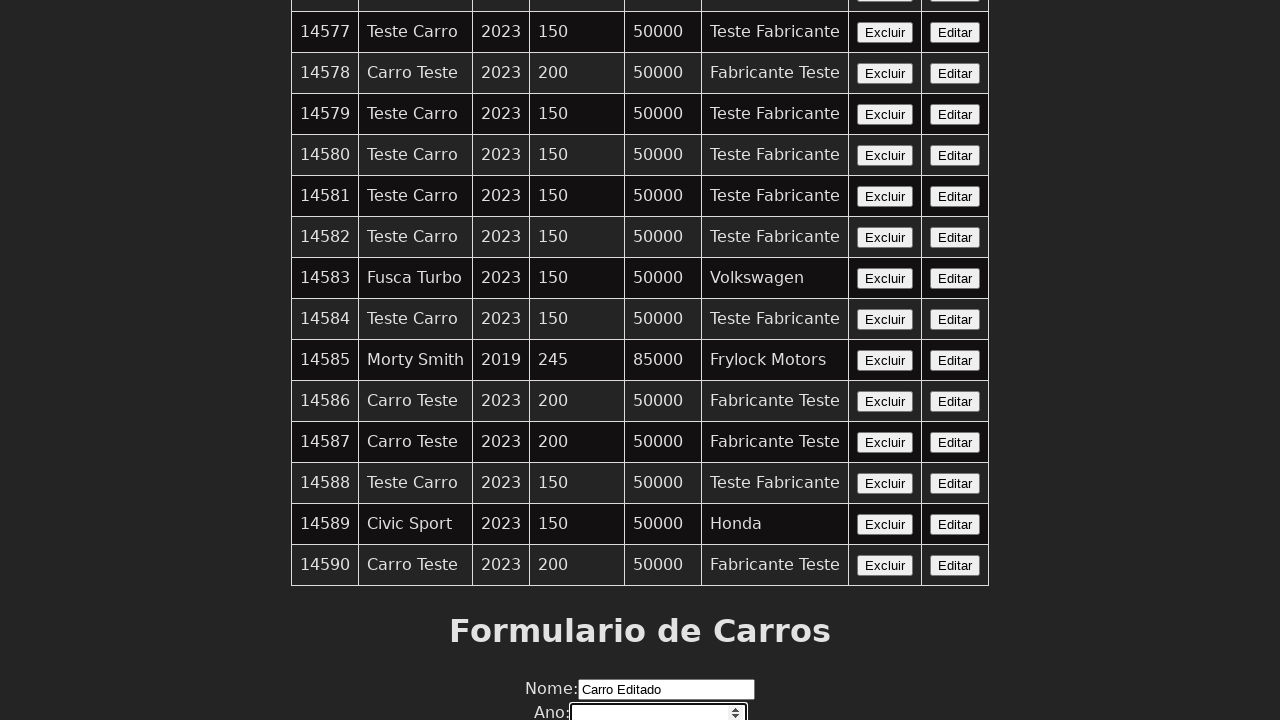

Filled year field with '2024' on input[name='ano']
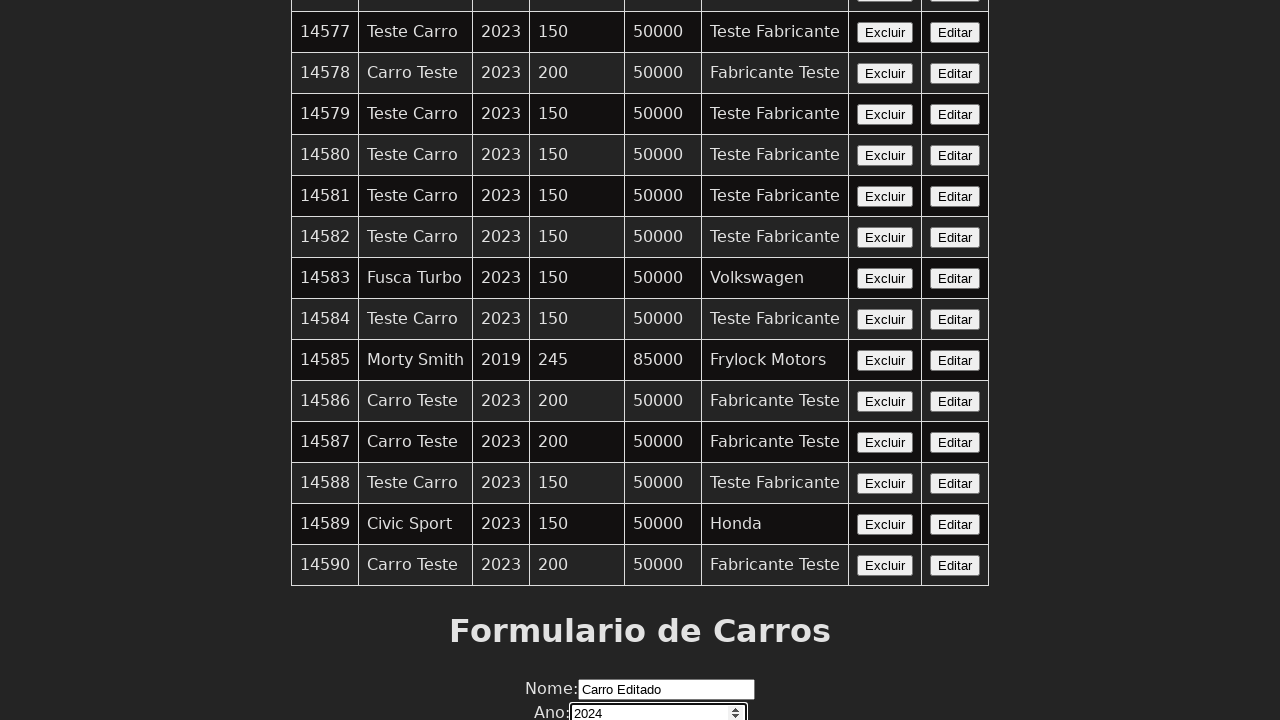

Cleared power field on input[name='potencia']
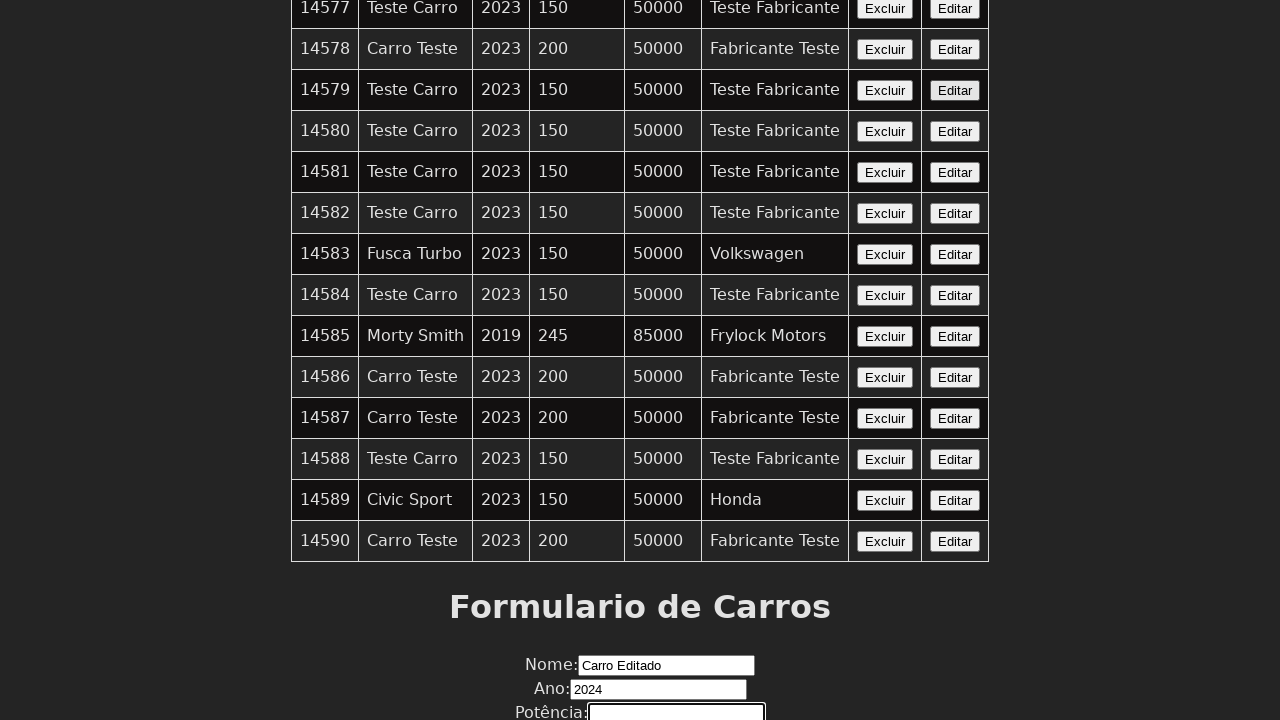

Filled power field with '180' on input[name='potencia']
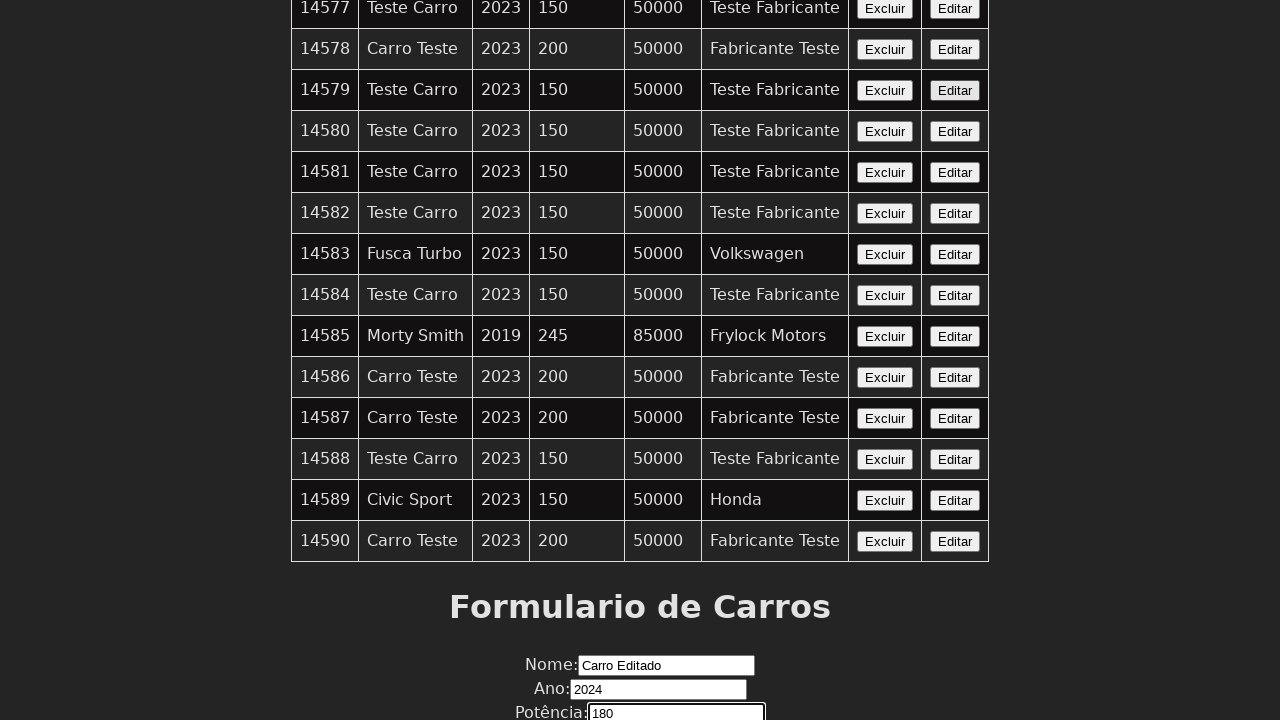

Cleared price field on input[name='preco']
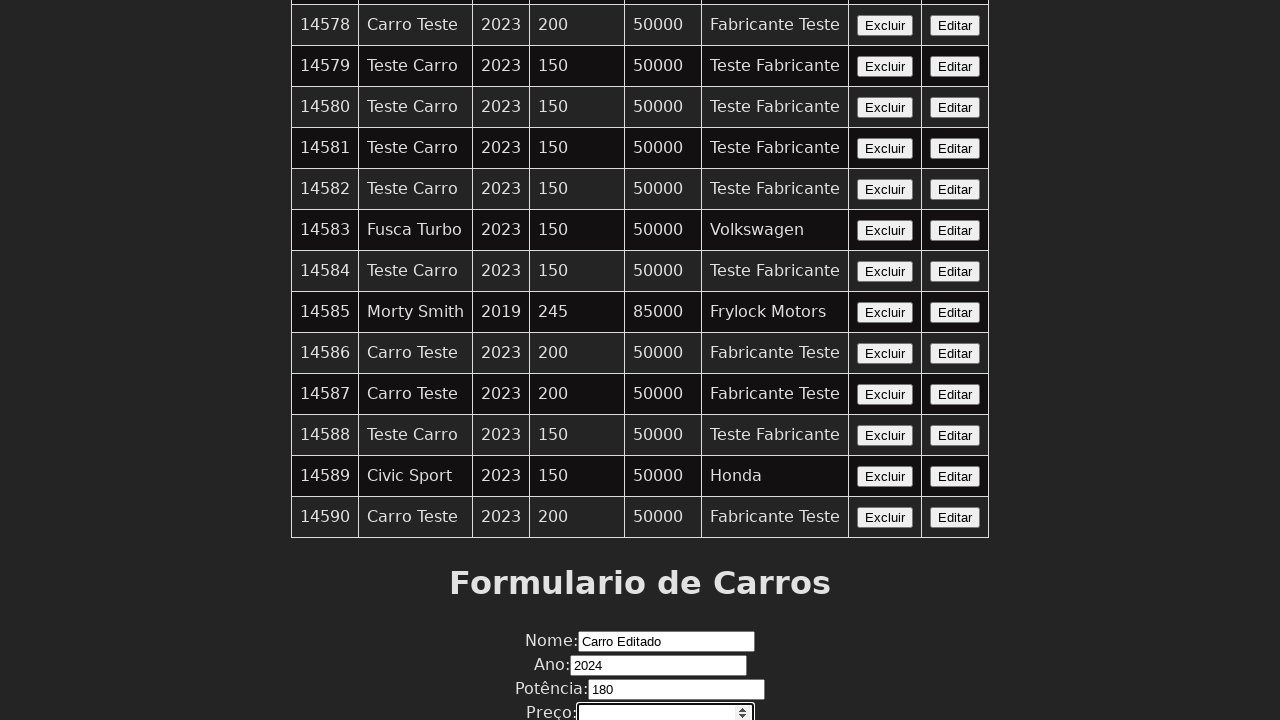

Filled price field with '60000' on input[name='preco']
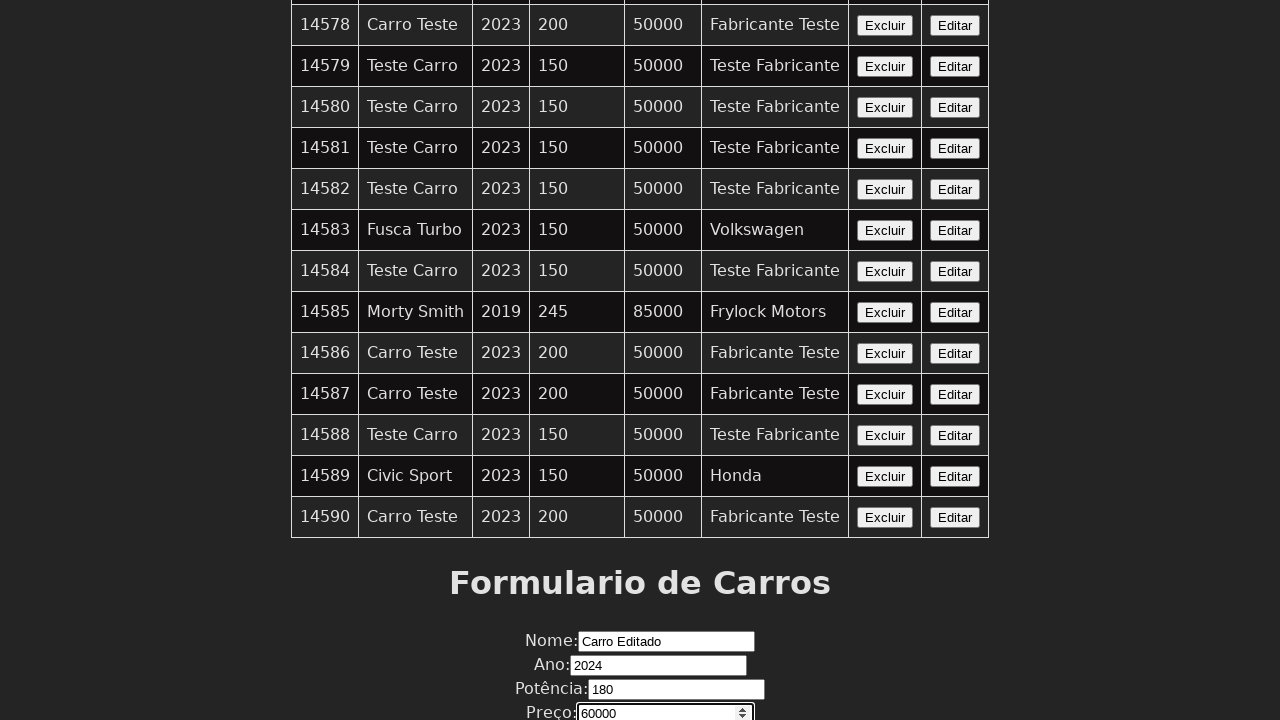

Cleared manufacturer field on input[name='fabricante']
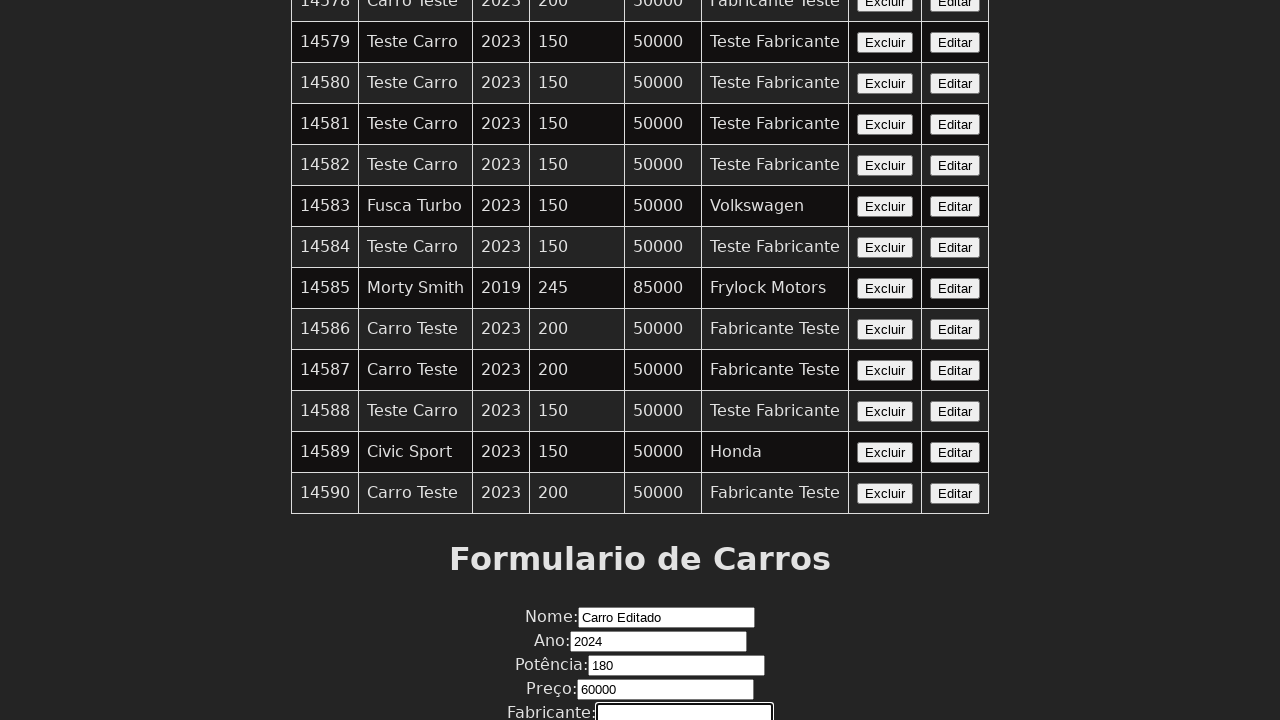

Filled manufacturer field with 'Fabricante Editado' on input[name='fabricante']
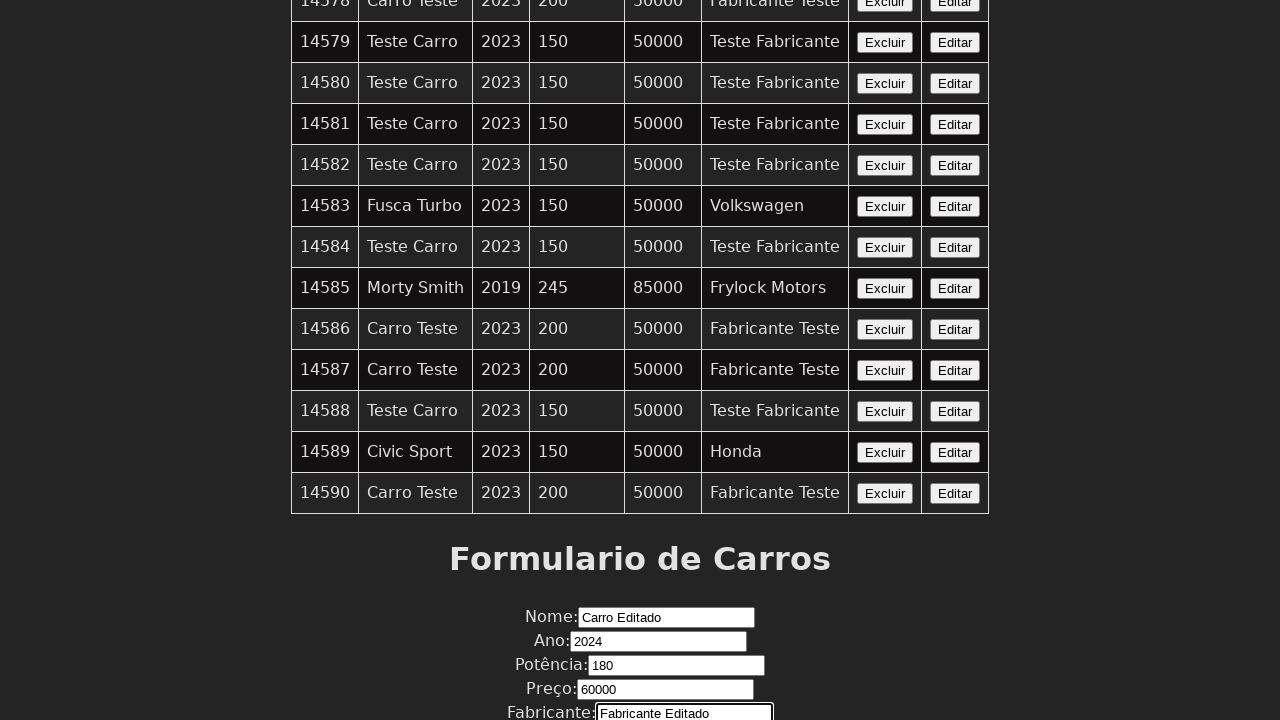

Clicked edit button to submit form with updated values at (955, 94) on xpath=//button[contains(text(),'Editar')]
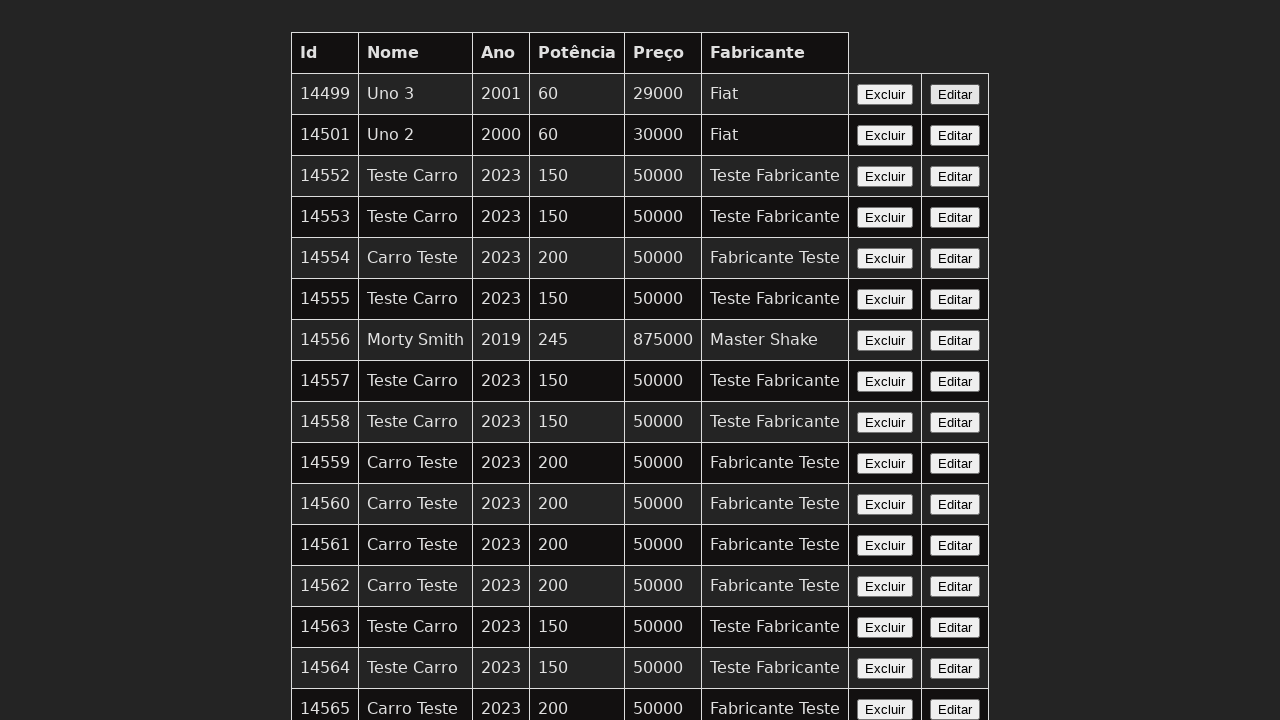

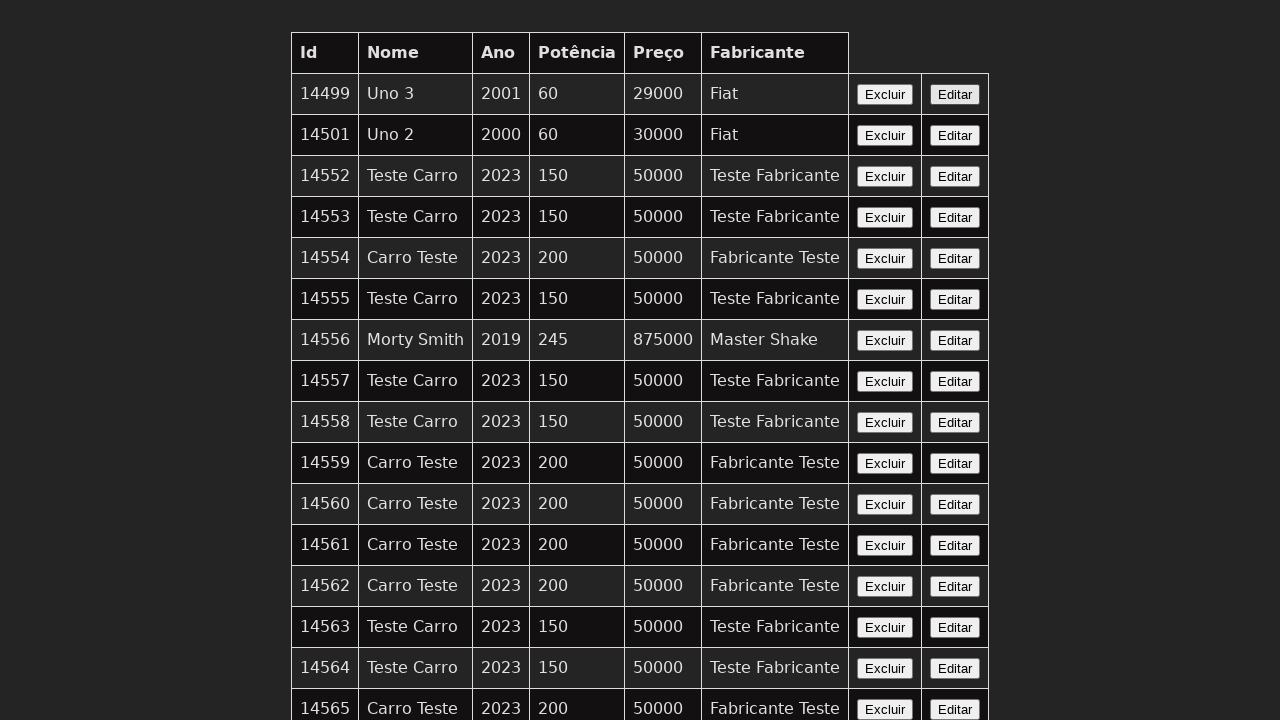